Tests drag and drop functionality by dragging a draggable element to a droppable target

Starting URL: https://www.qa-practice.com/elements/dragndrop/boxes

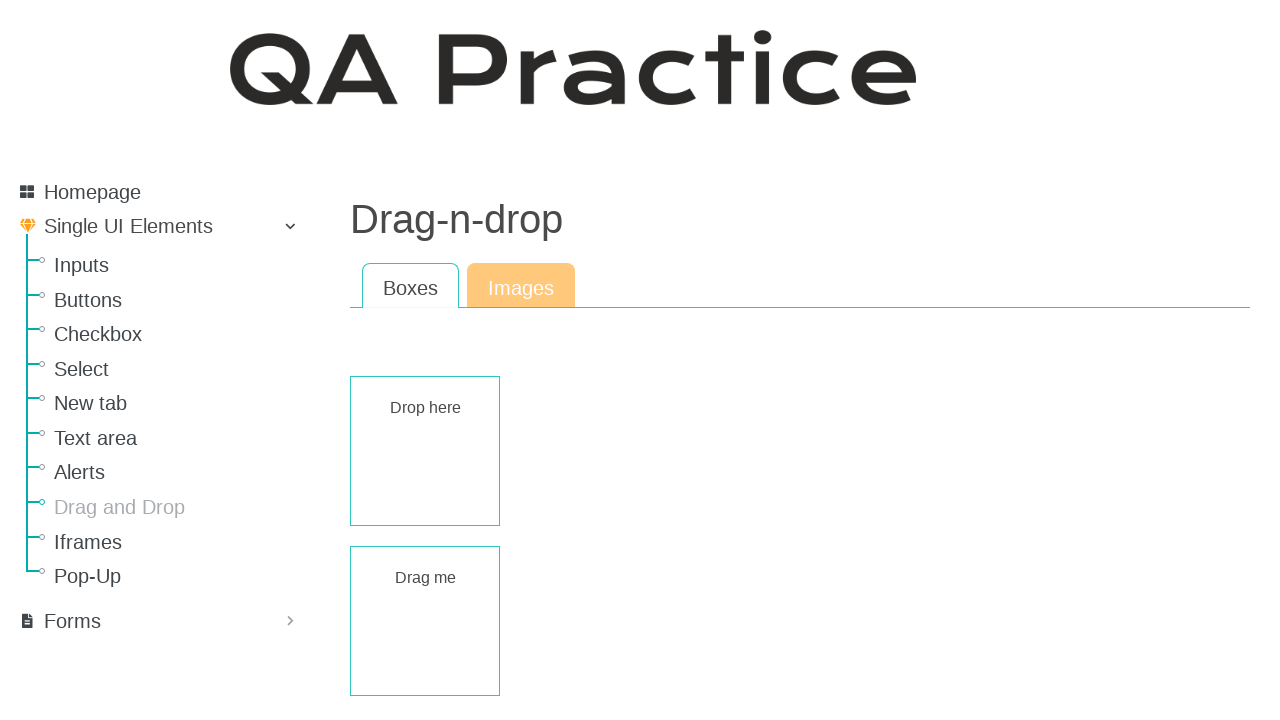

Navigated to drag and drop test page
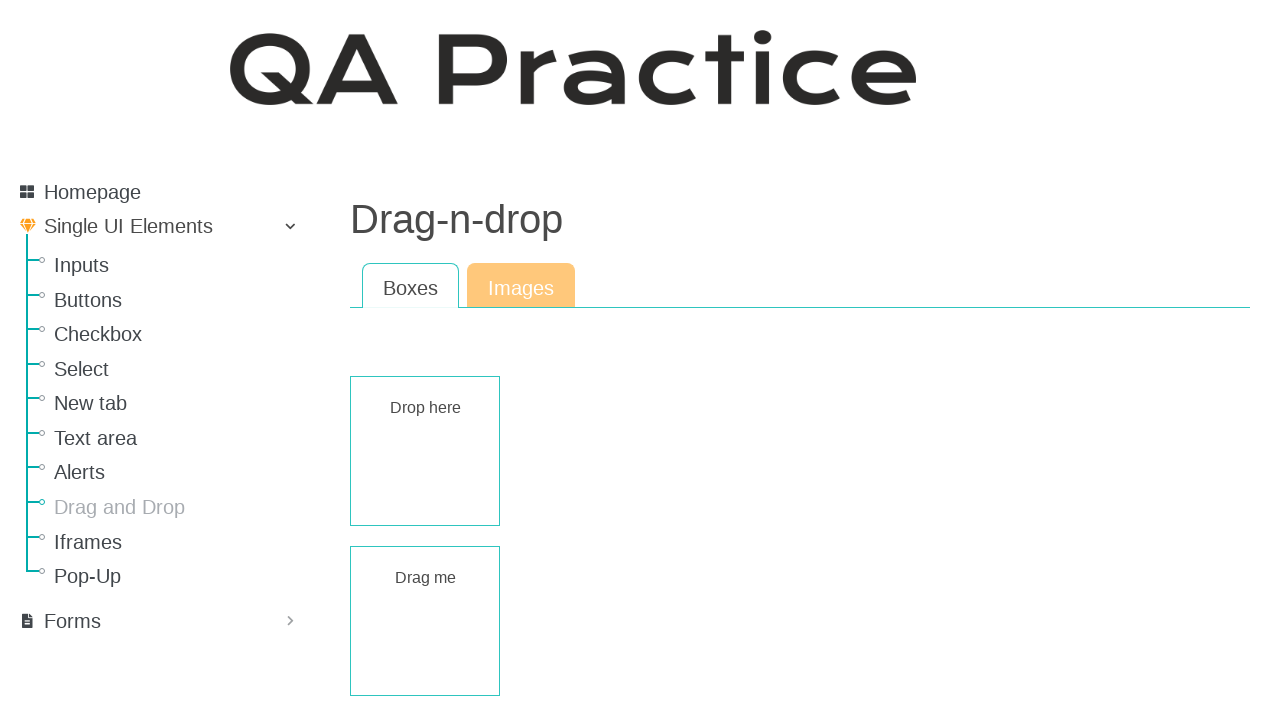

Dragged draggable element to droppable target at (425, 451)
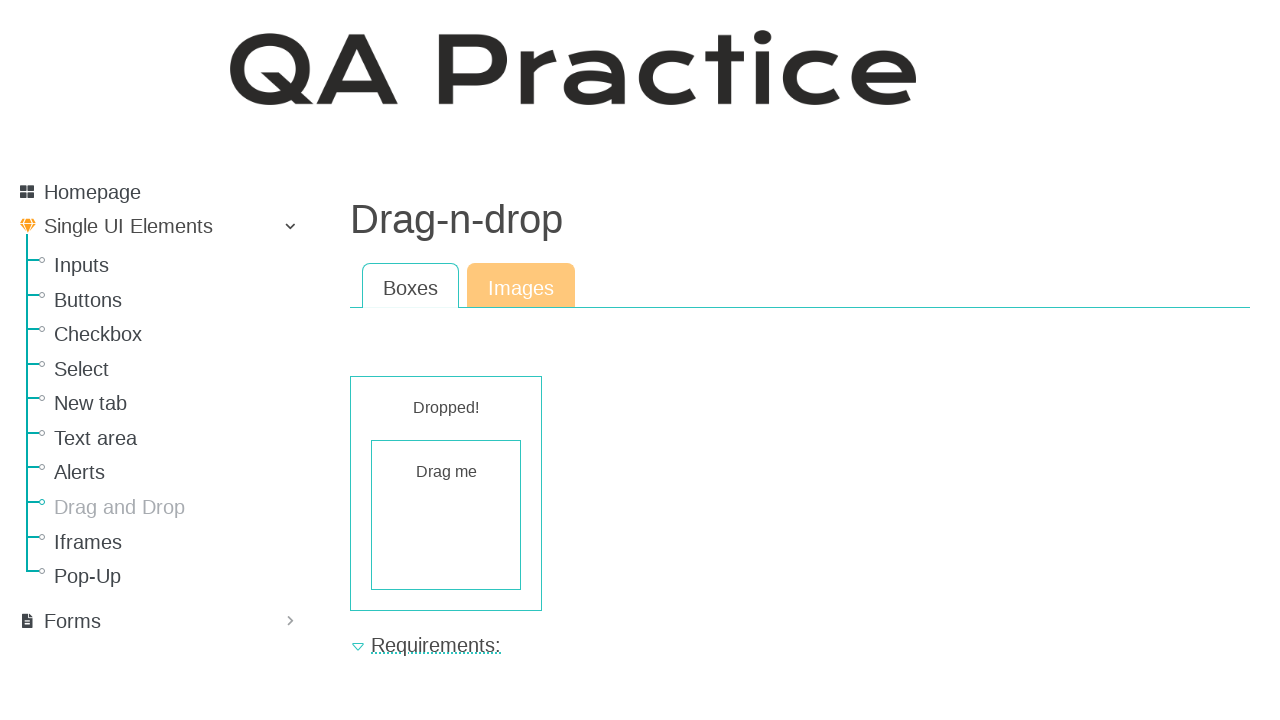

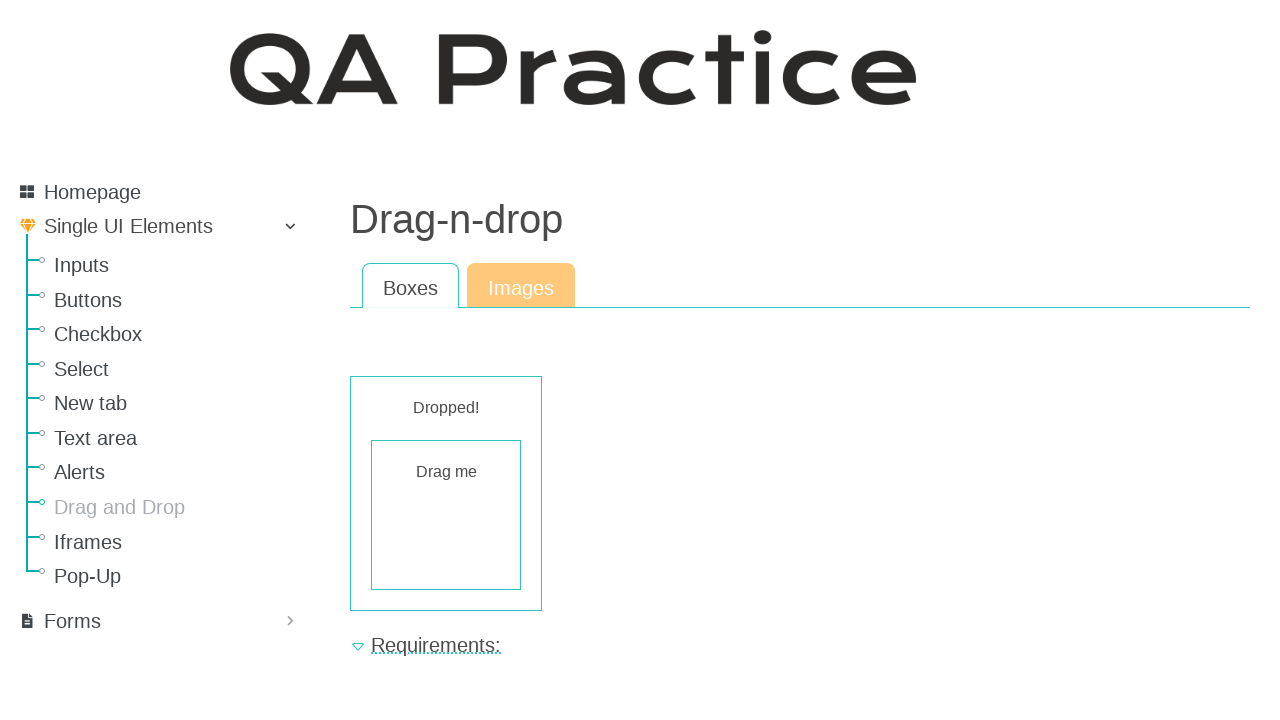